Tests the BMI calculator by selecting metric units, filling in the form with age, gender, height, and weight values, then calculating and retrieving the result

Starting URL: https://www.calculator.net/bmi-calculator.html

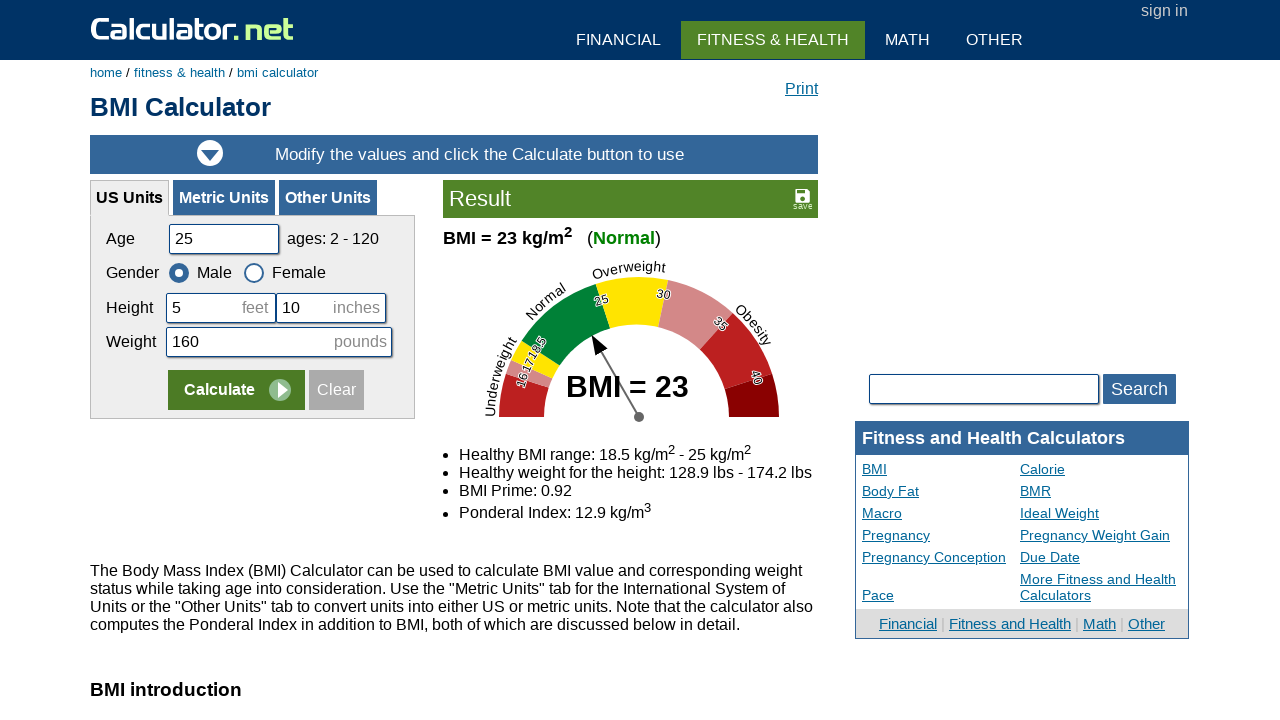

Clicked on Metric Units tab at (224, 198) on xpath=//a[.='Metric Units']
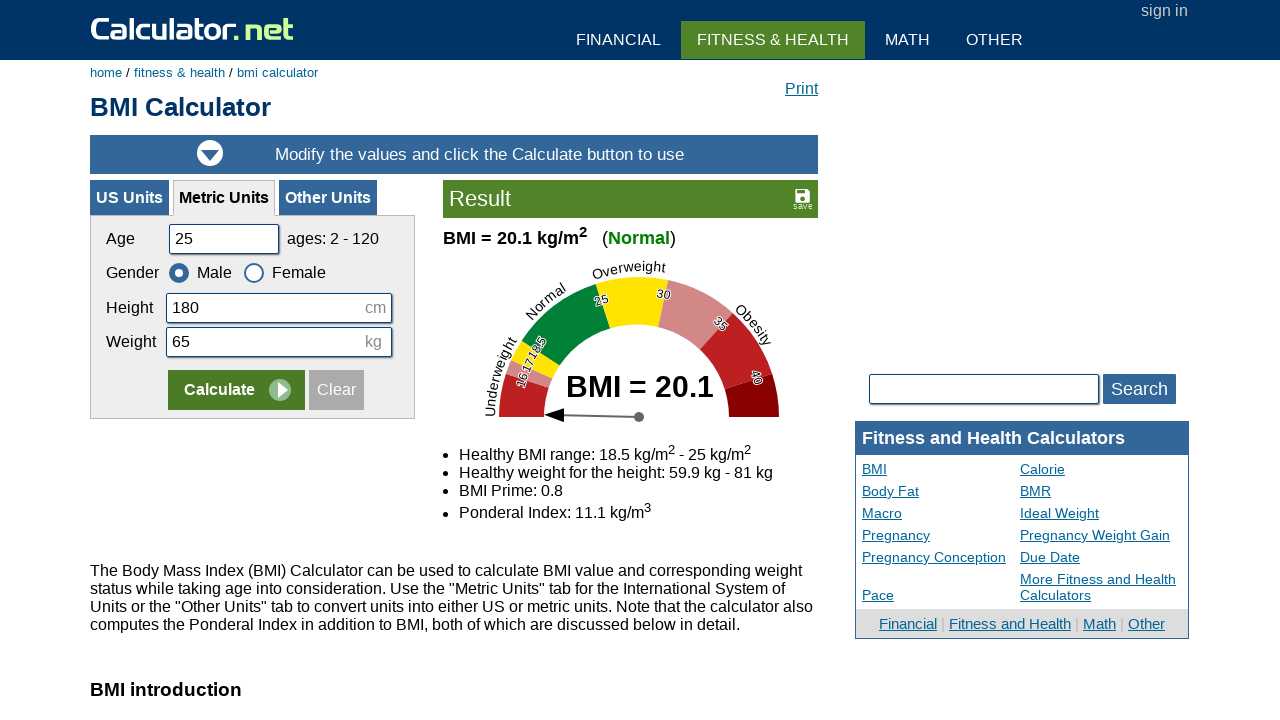

Clicked Clear button to reset the form at (336, 390) on xpath=//input[@value='Clear']
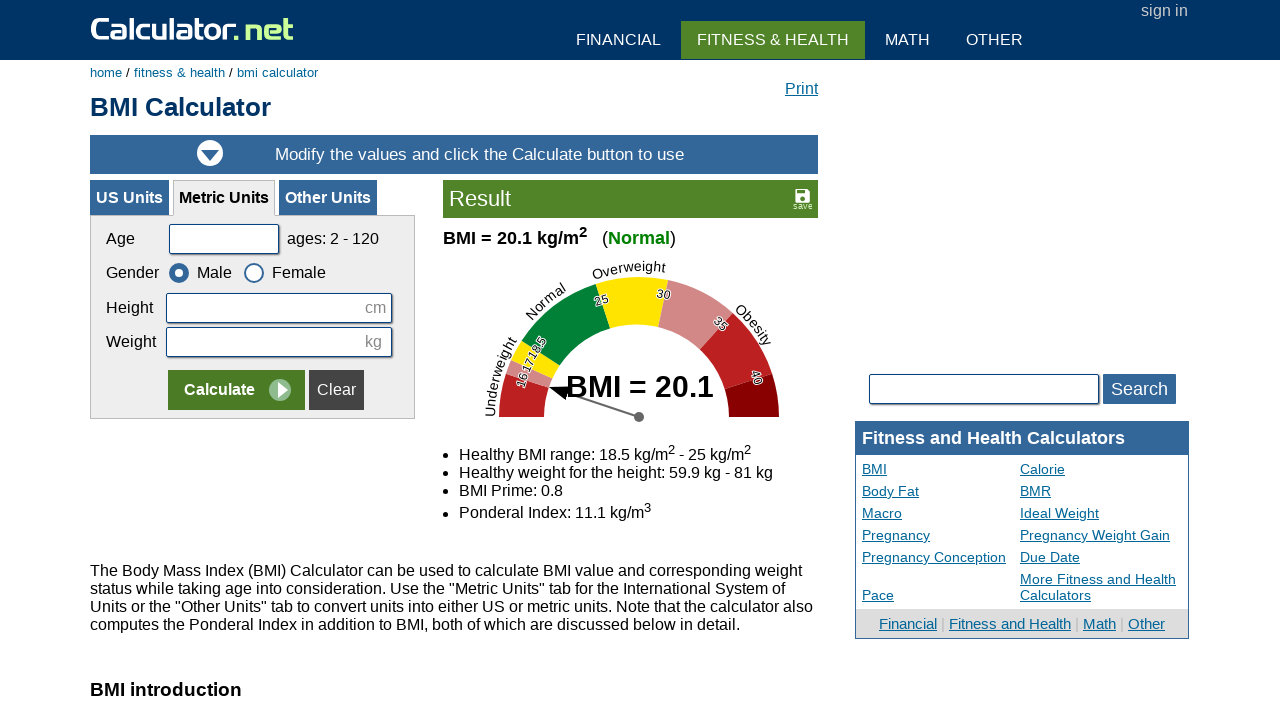

Filled age field with value 32 on #cage
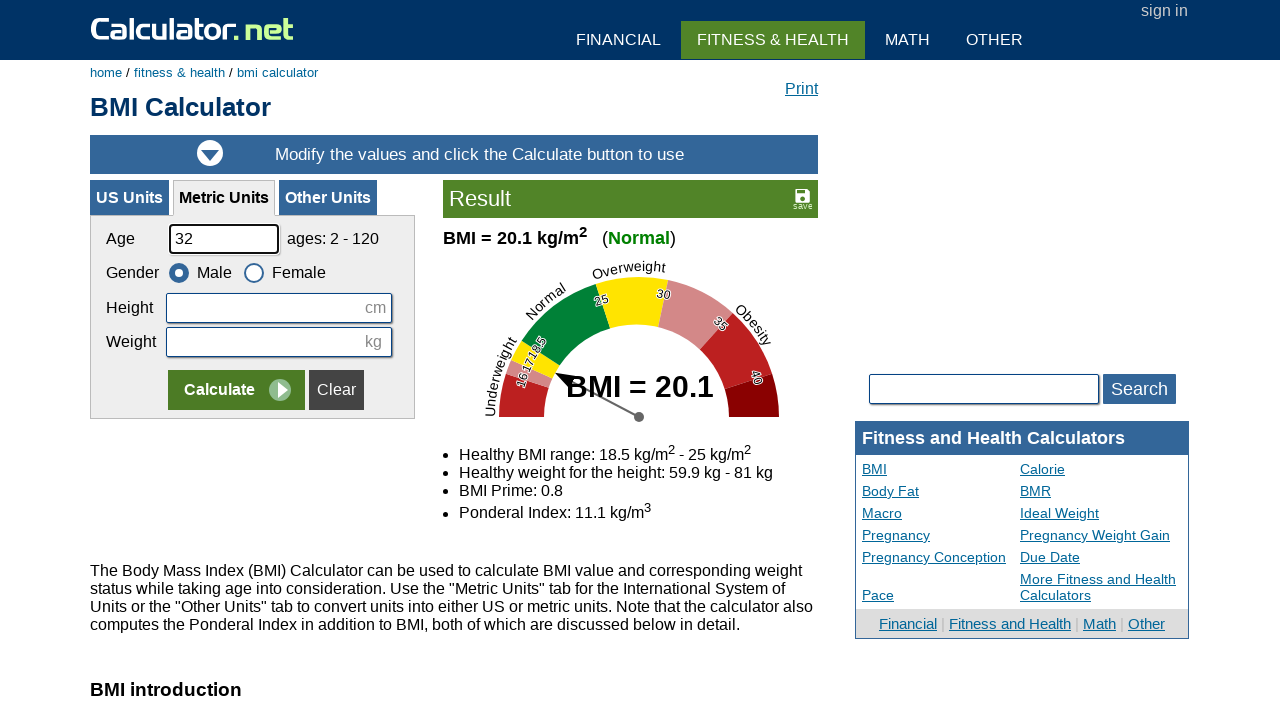

Selected male gender option at (200, 272) on label[for=csex1]
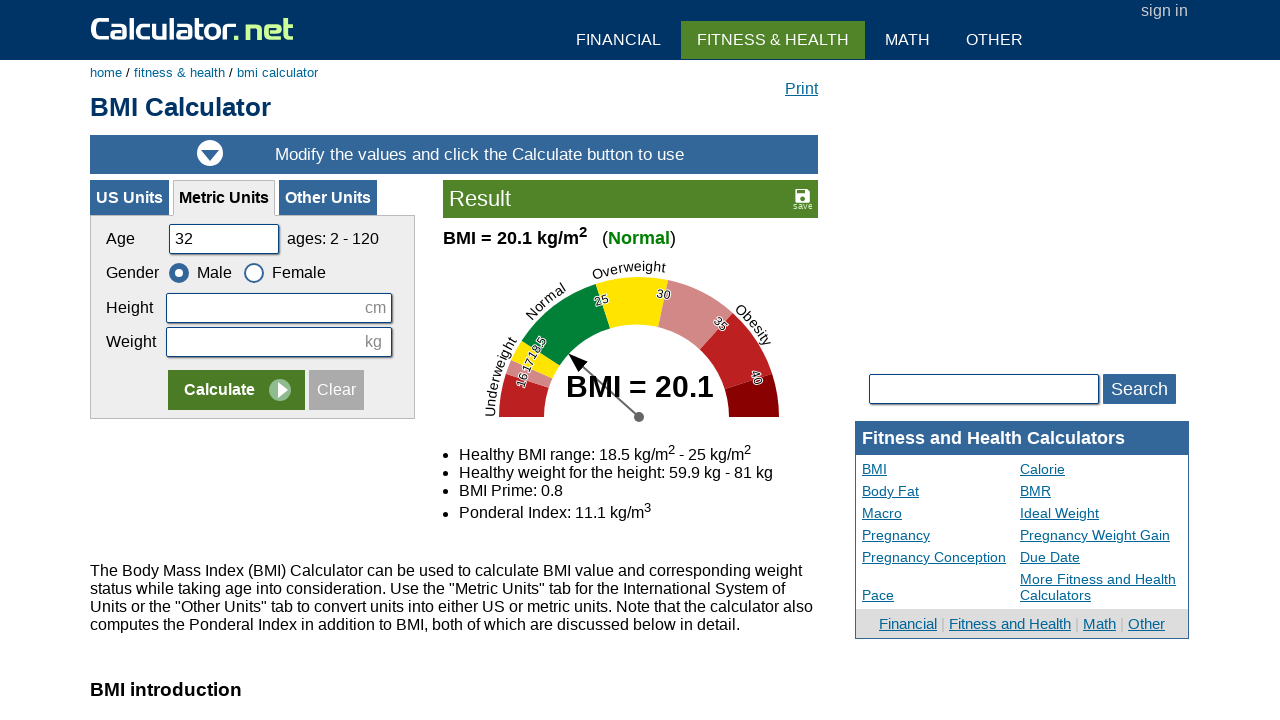

Filled height field with 175 meters on #cheightmeter
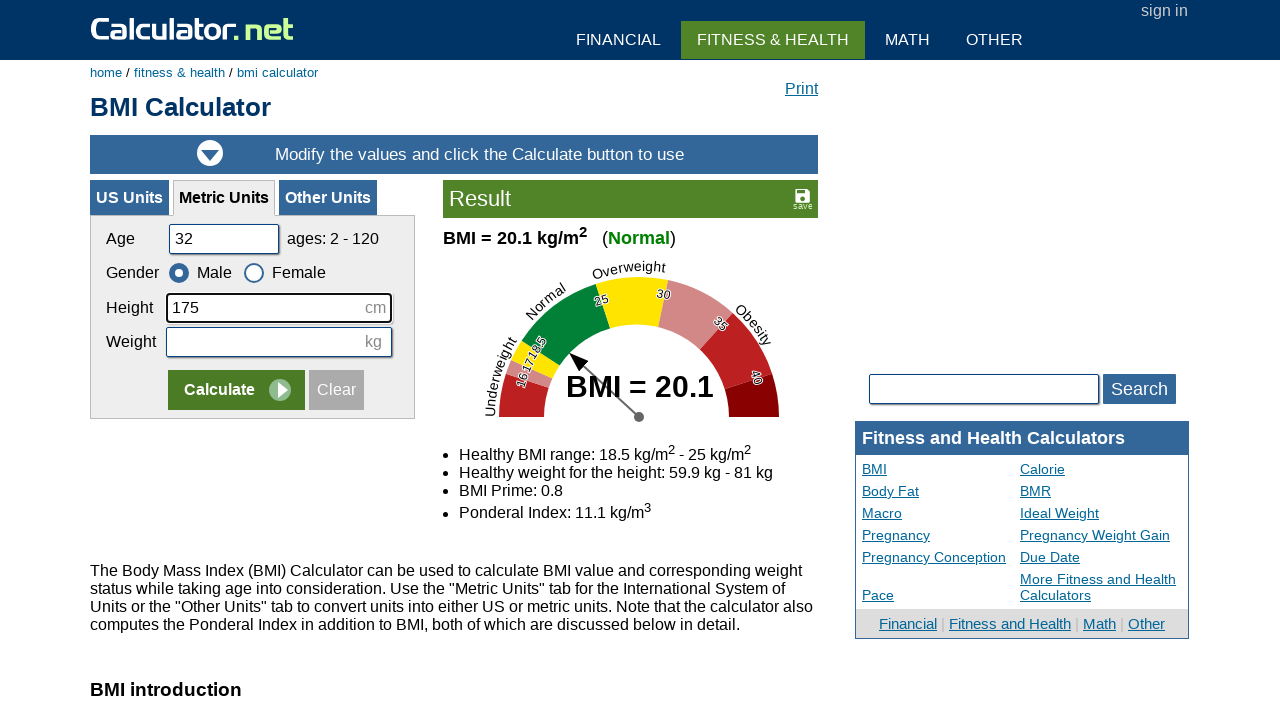

Filled weight field with 72 kg on #ckg
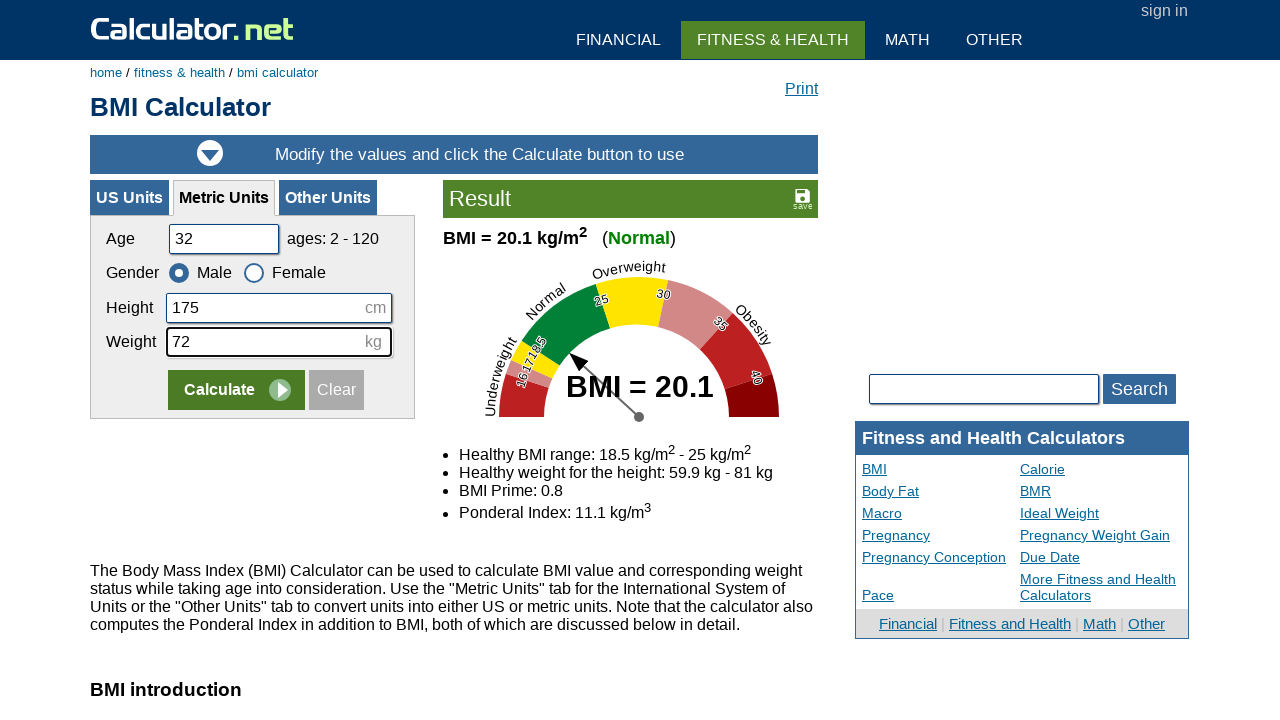

Clicked Calculate button to compute BMI at (236, 390) on xpath=//input[@value='Calculate']
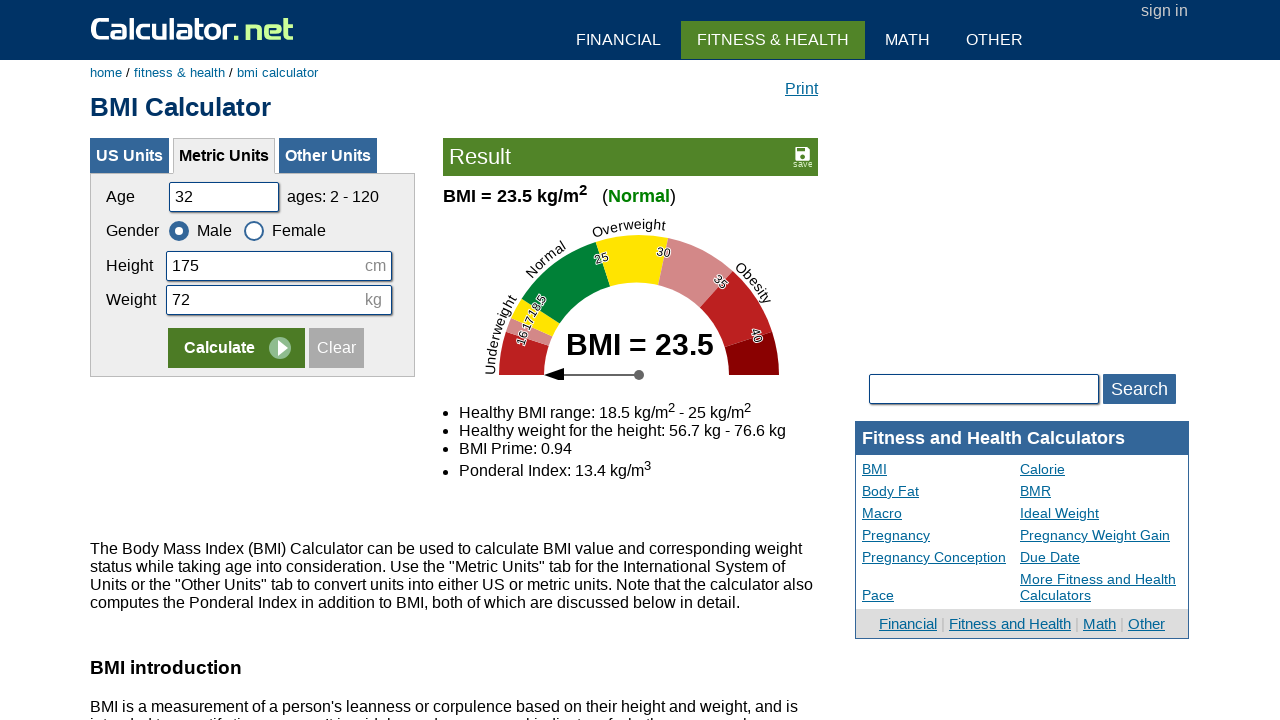

BMI result loaded and displayed
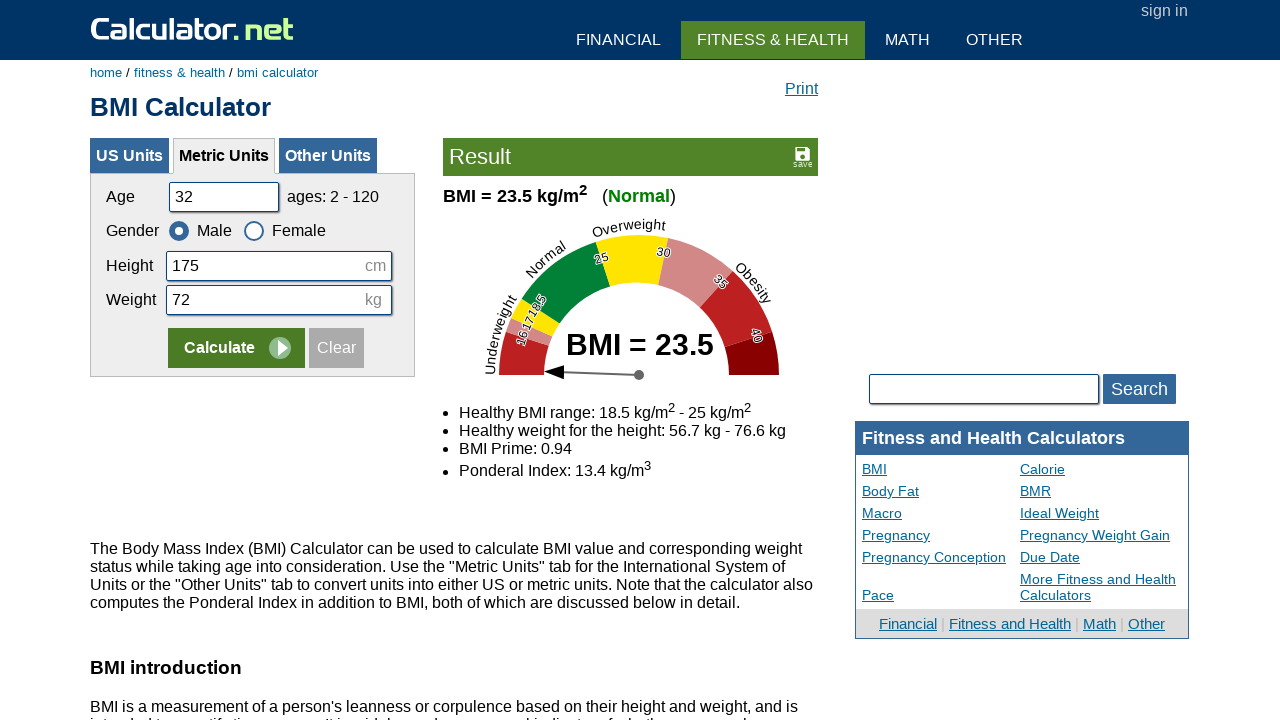

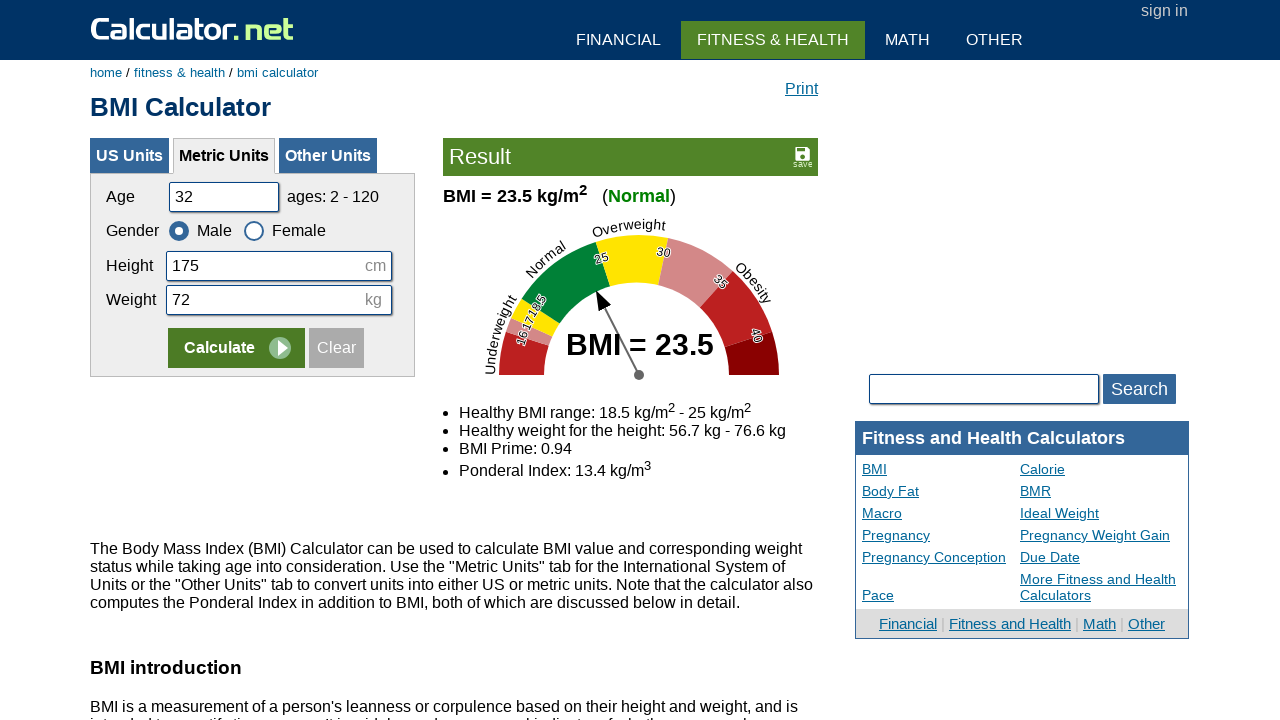